Tests hover state on navigation items by hovering over the first navbar item

Starting URL: https://playwright.dev/

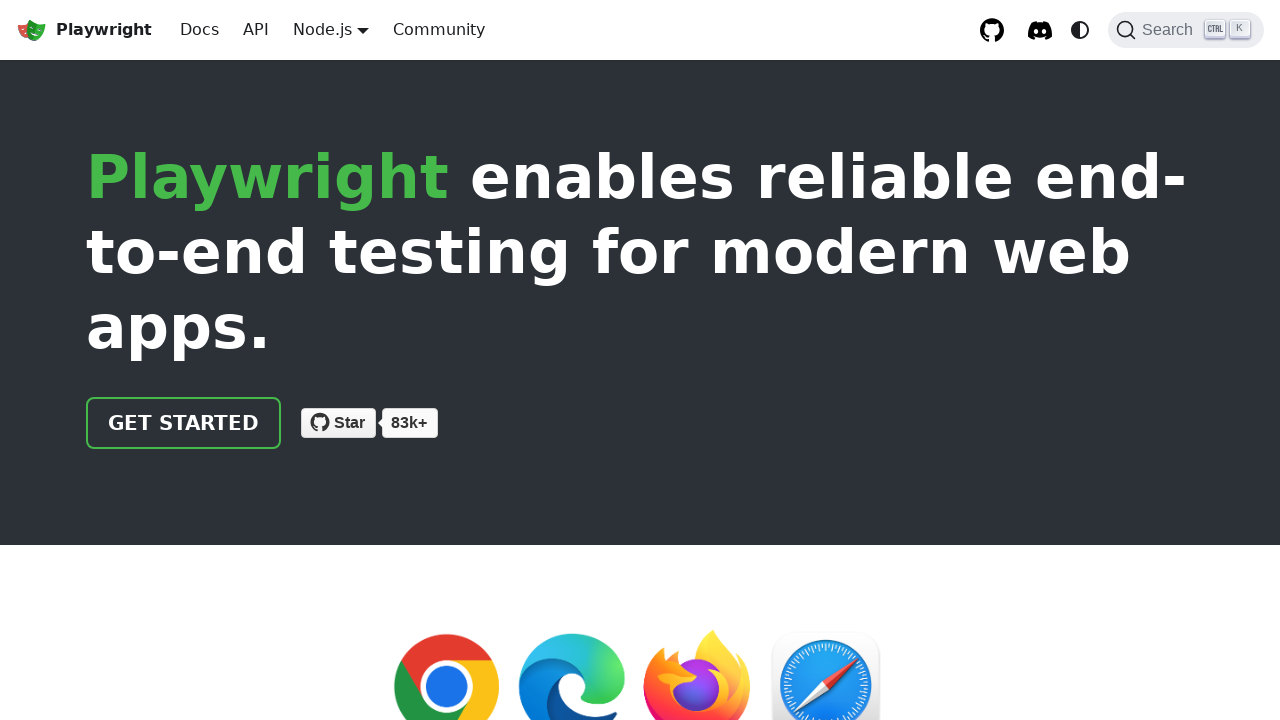

Located first navigation item in navbar
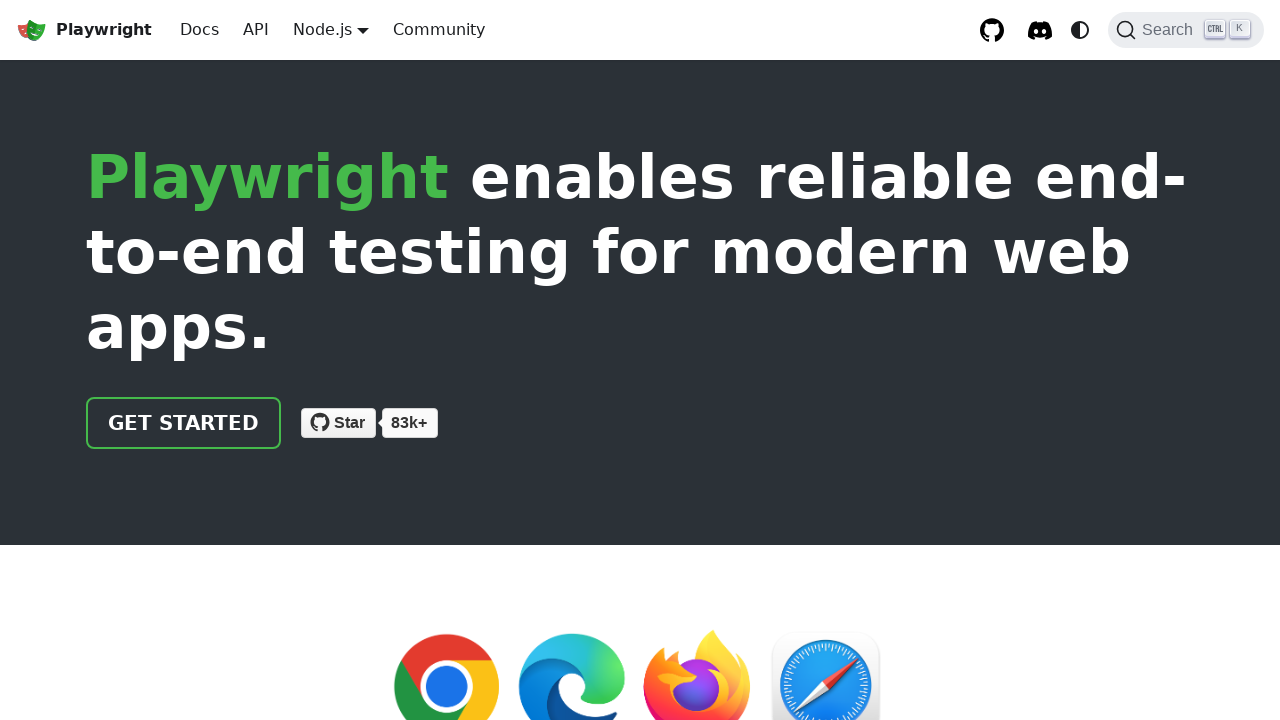

Hovered over first navigation item to test hover state at (200, 30) on .navbar__item >> nth=0
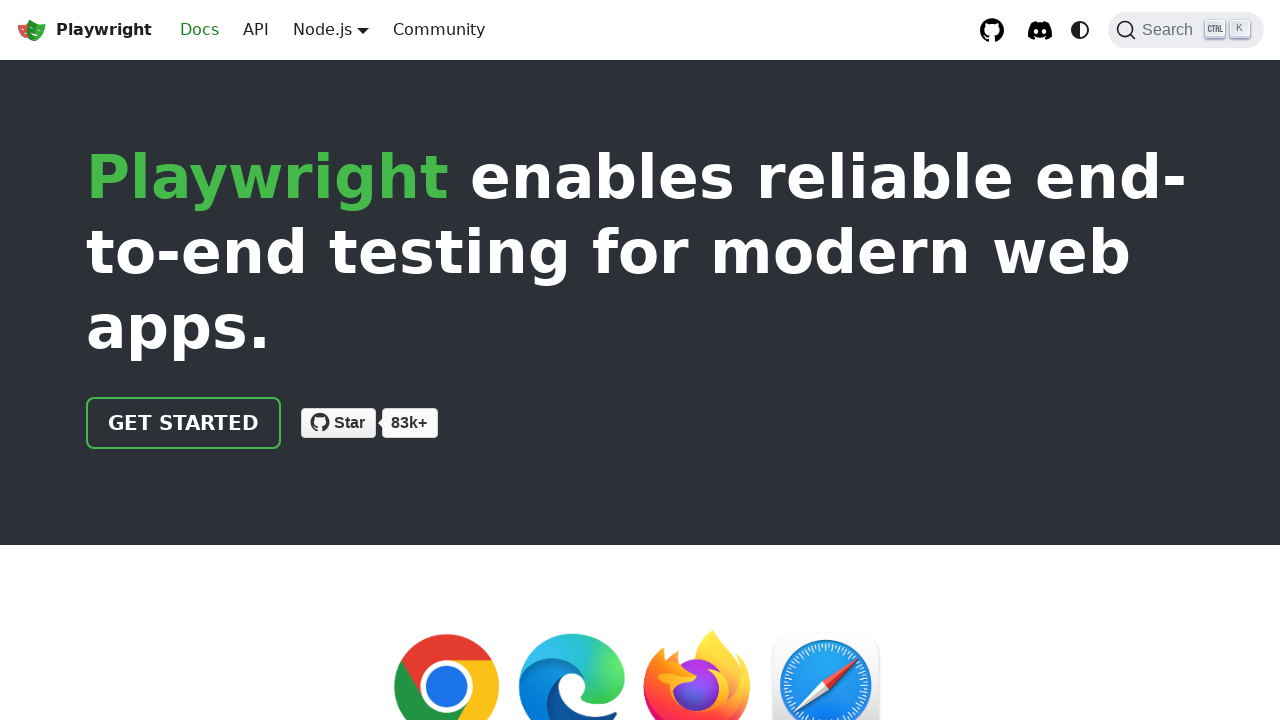

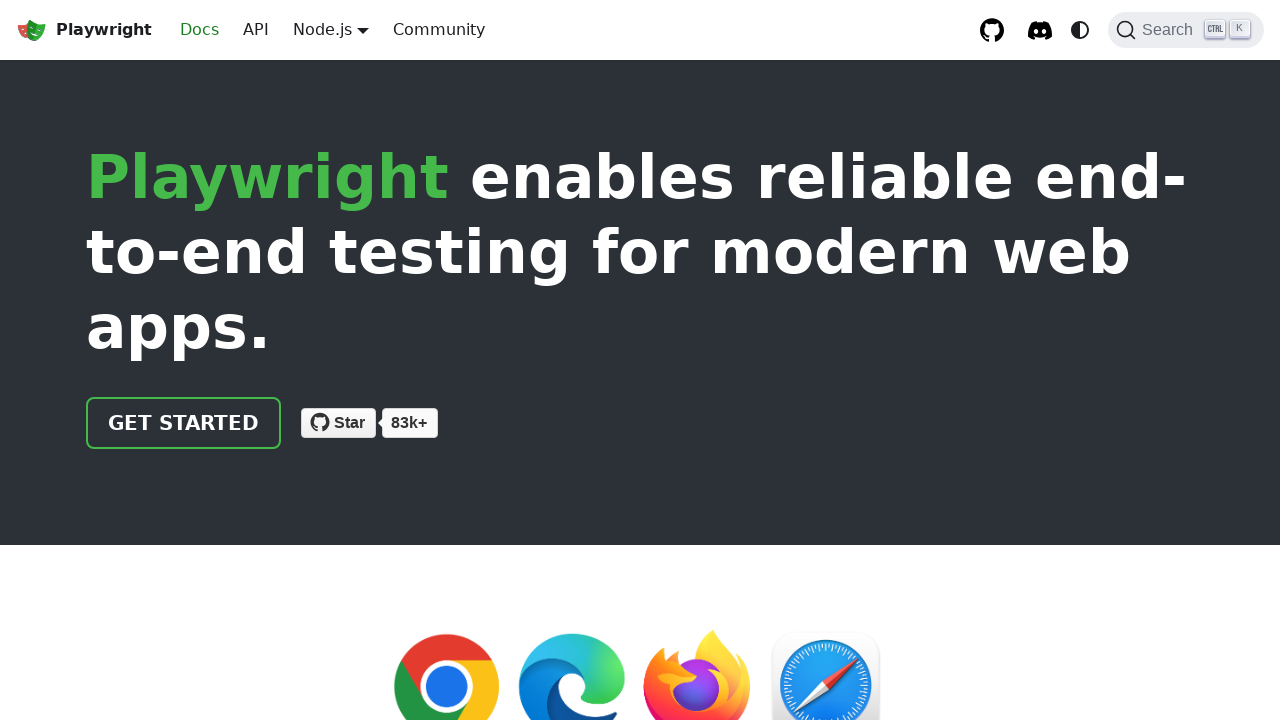